Tests dynamic loading functionality by clicking the Start button, waiting for the hidden element to appear, and verifying that "Hello World!" text is displayed.

Starting URL: https://the-internet.herokuapp.com/dynamic_loading/1

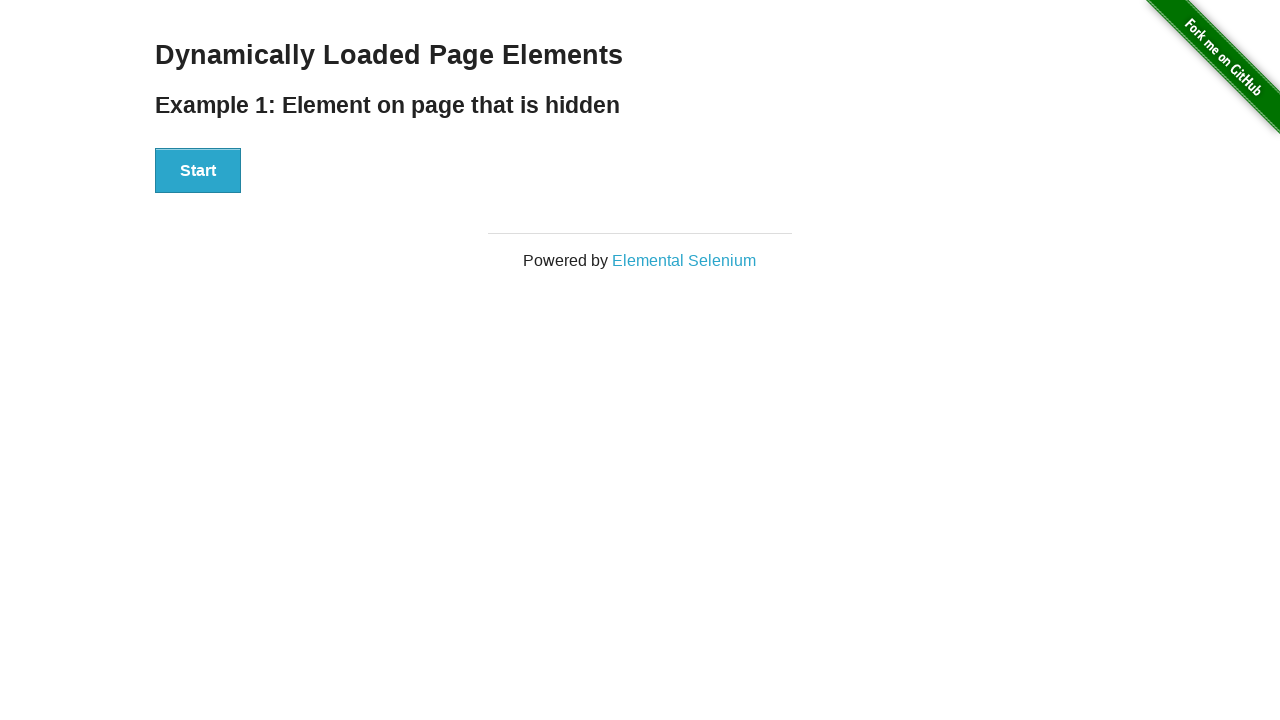

Clicked the Start button to initiate dynamic loading at (198, 171) on button:has-text('Start')
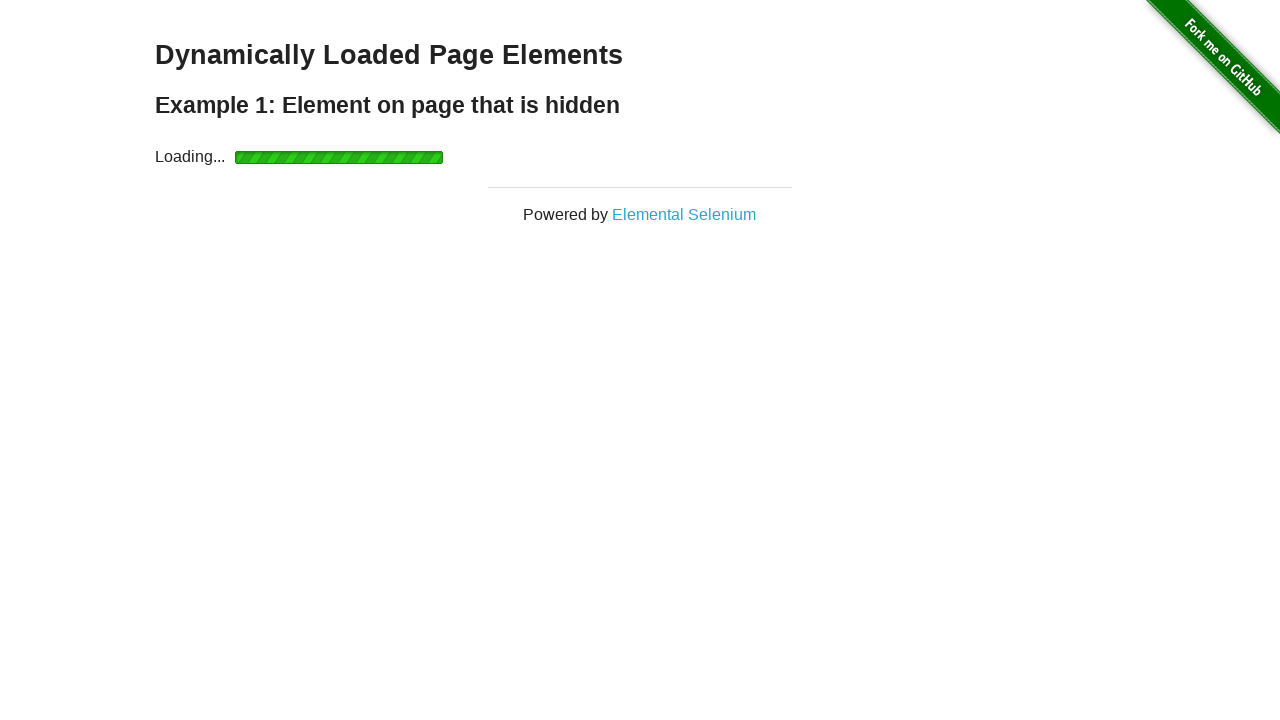

Hidden element appeared and 'Hello World!' text is displayed
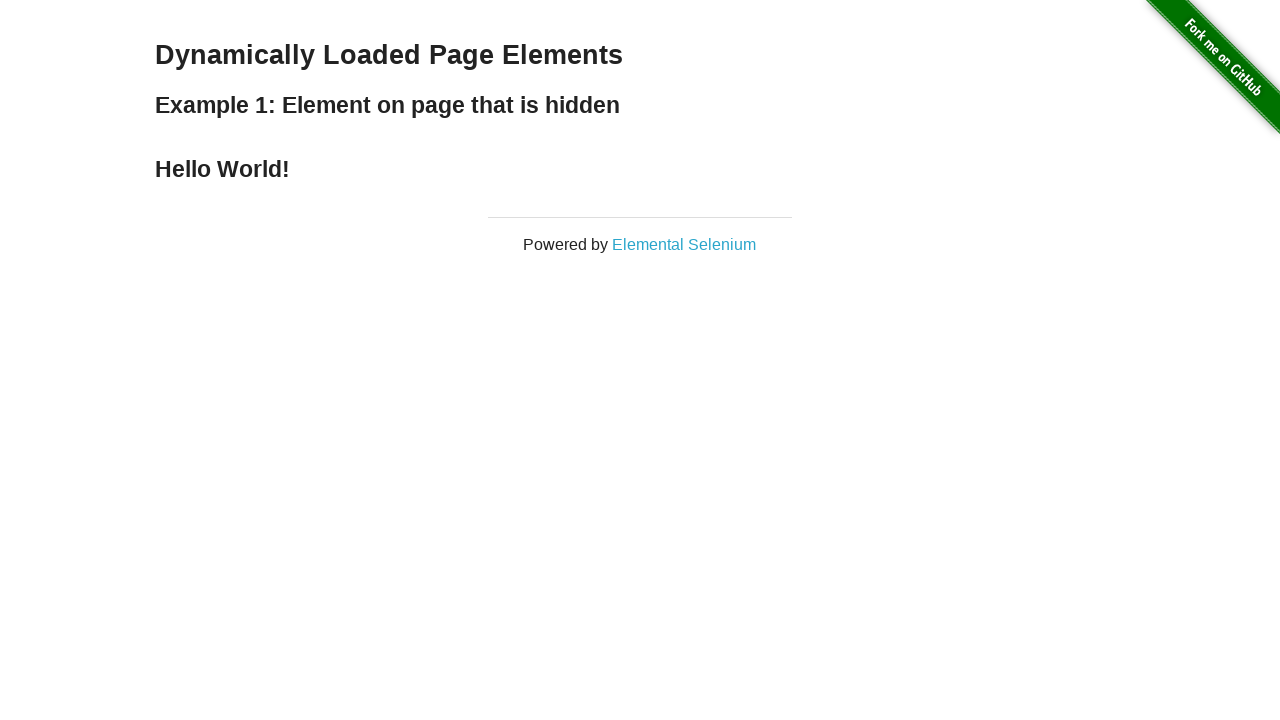

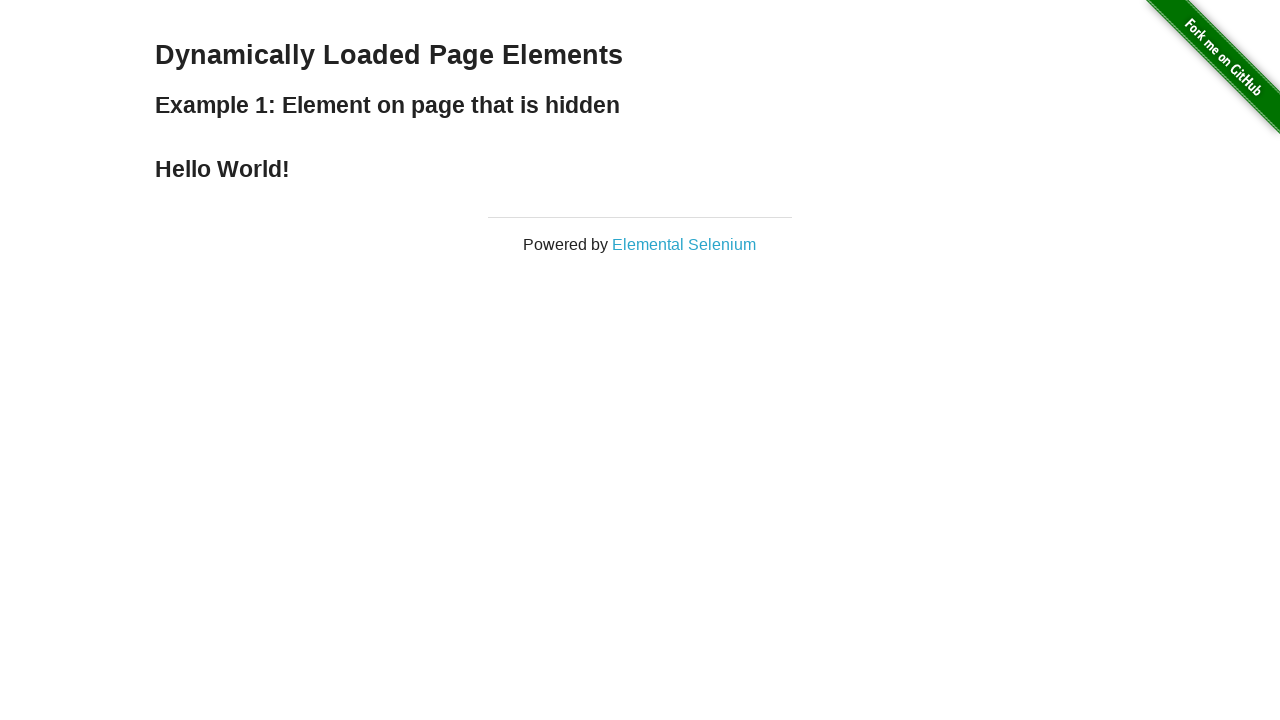